Navigates to Ant Design form component registration demo page and waits for it to load

Starting URL: https://ant-design.antgroup.com/components/form-cn#form-demo-register

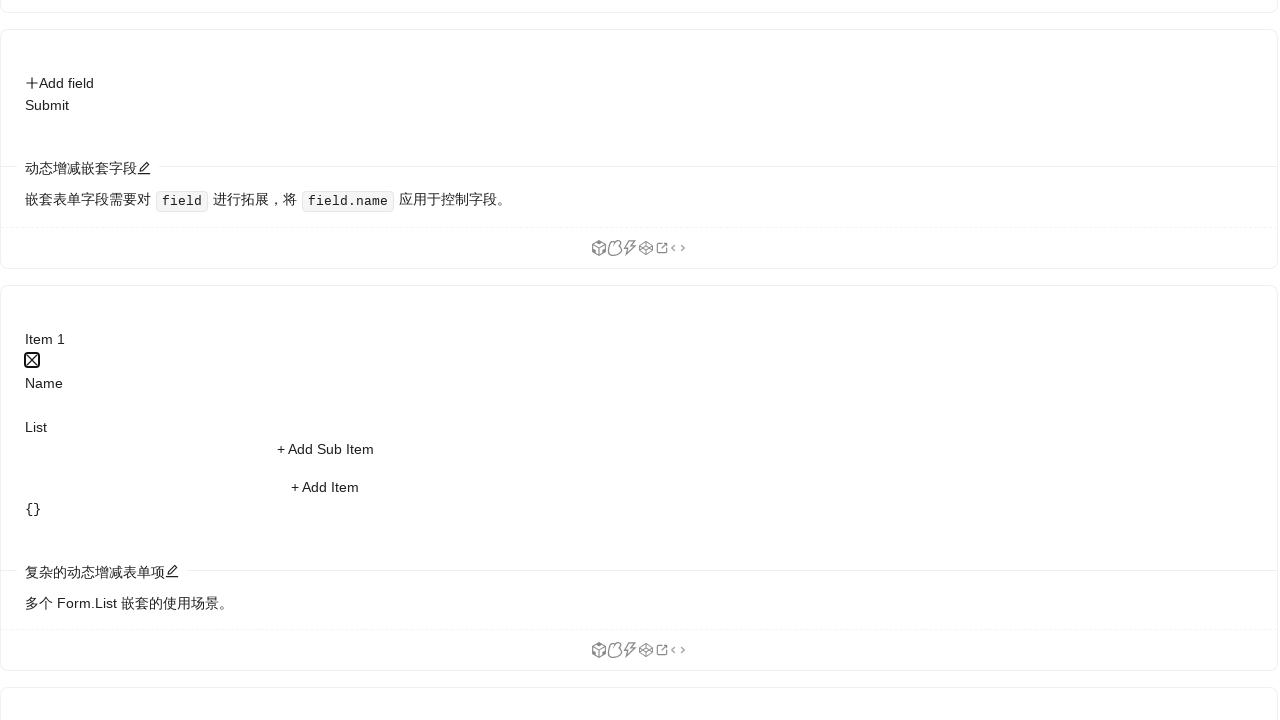

Set viewport size to 1400x1080
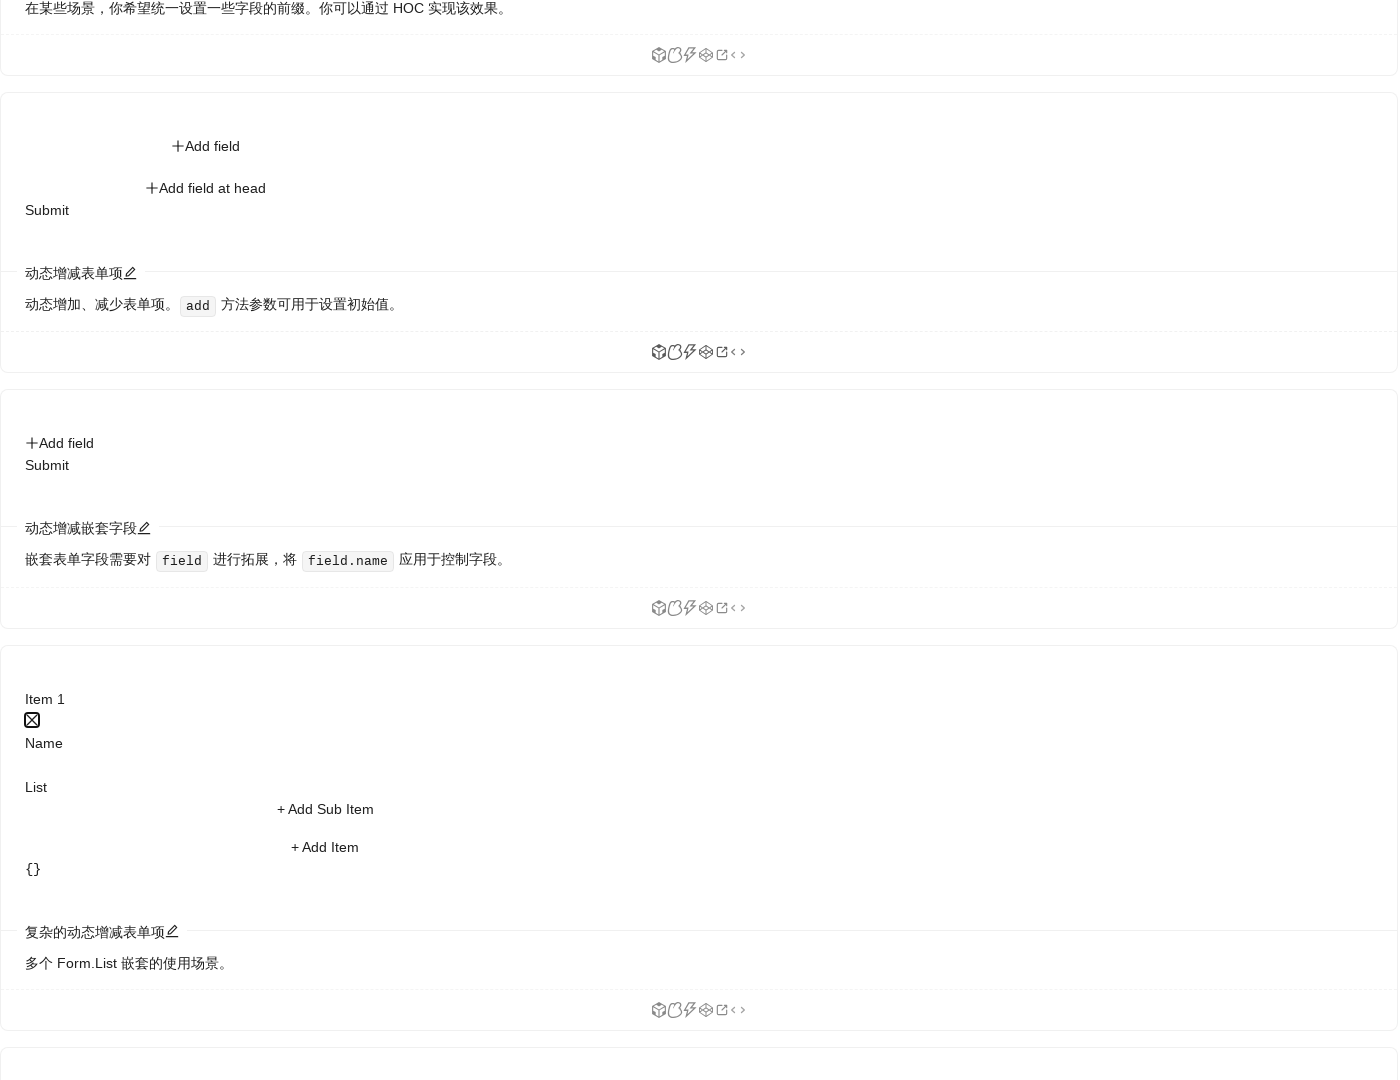

Ant Design form registration demo page loaded (networkidle state reached)
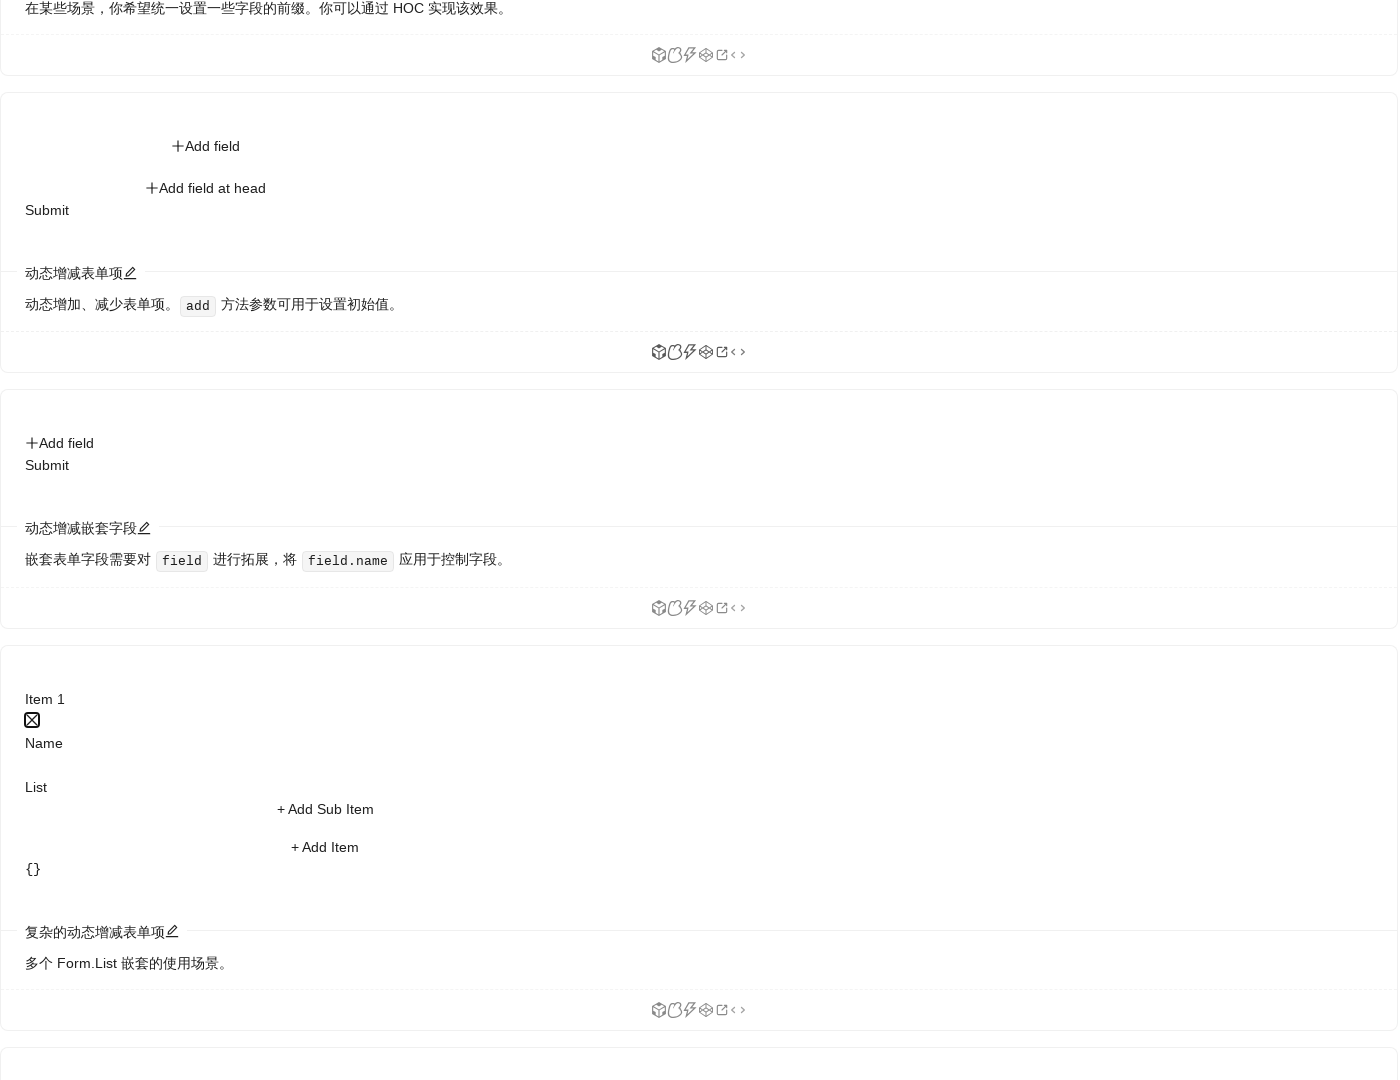

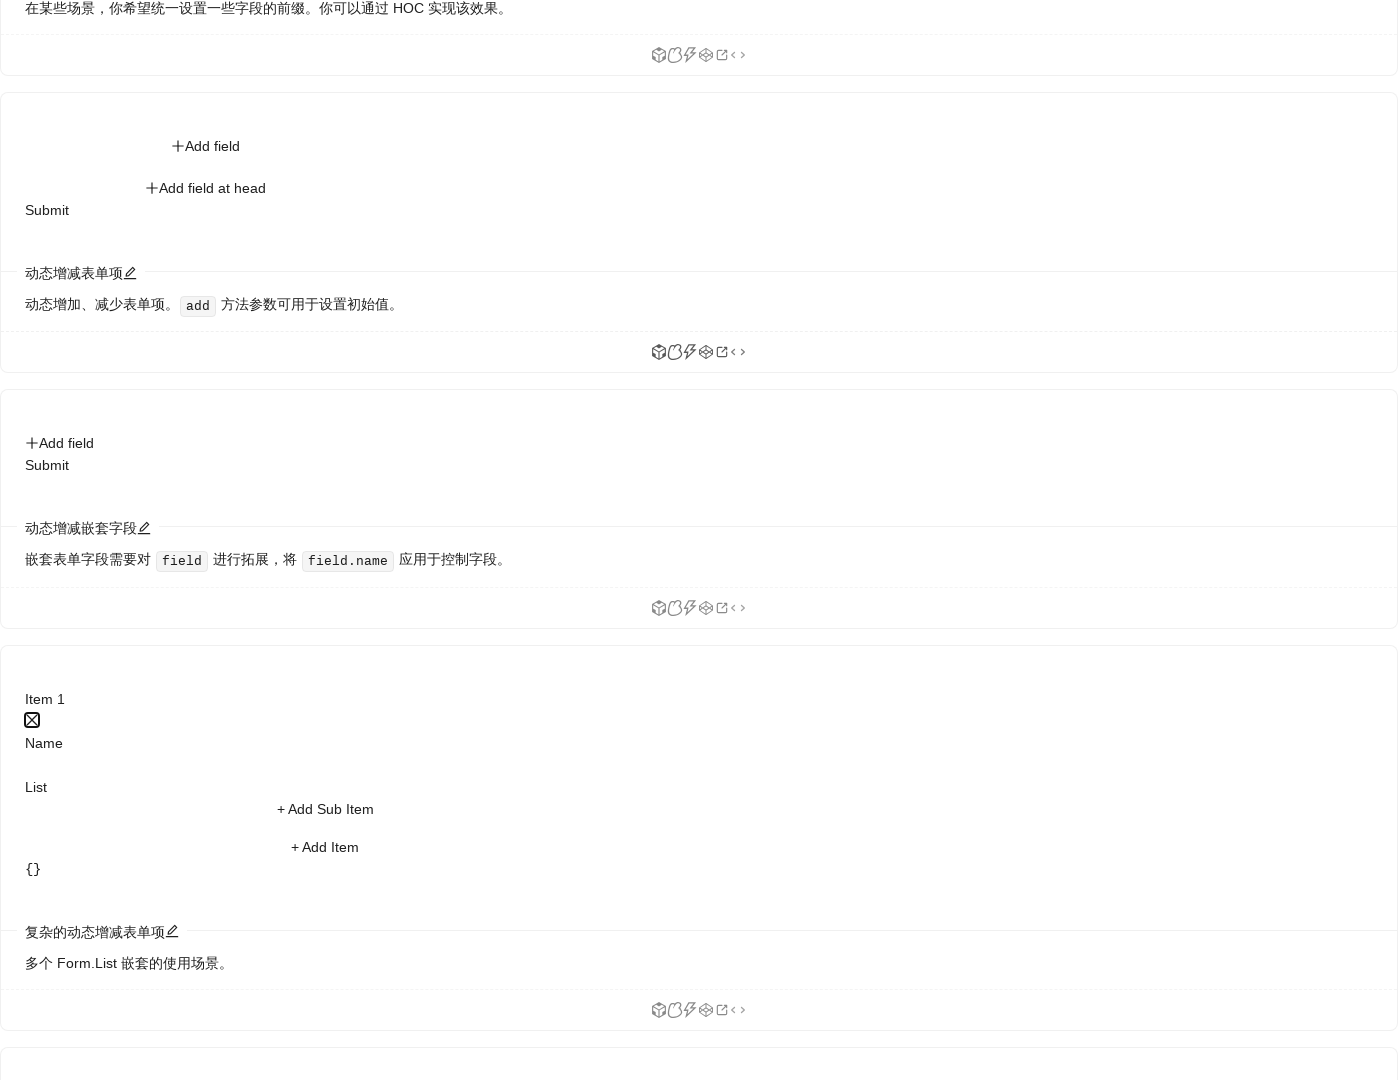